Tests child window handling by clicking a link that opens a new page, extracting text from it, and using that value in the original page

Starting URL: https://rahulshettyacademy.com/loginpagePractise/

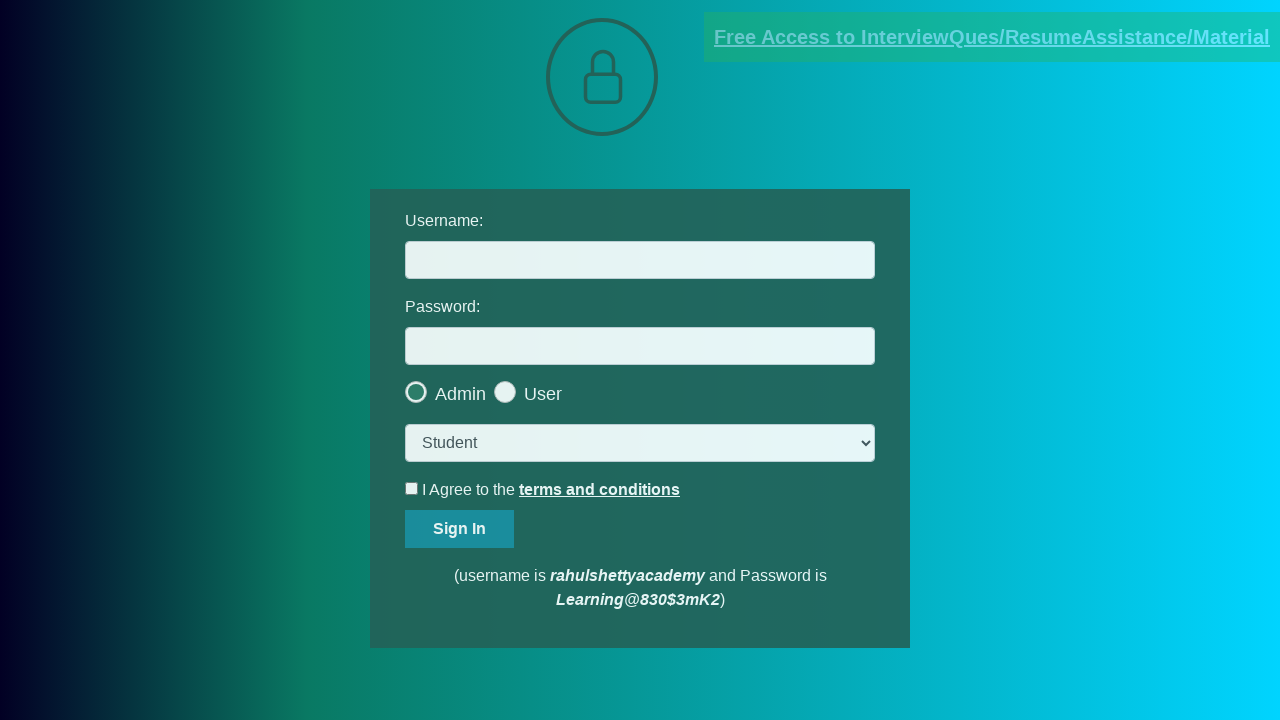

Clicked link to open child window at (992, 37) on [href*='documents-request']
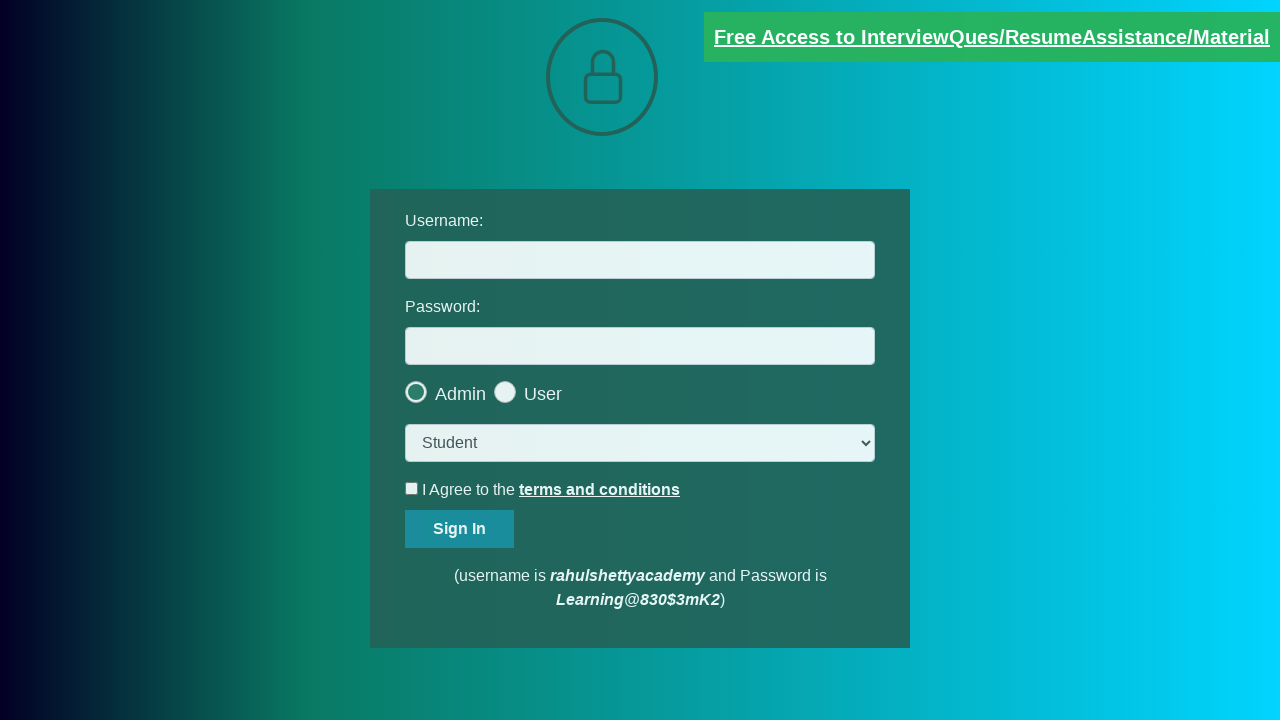

Captured new page from child window
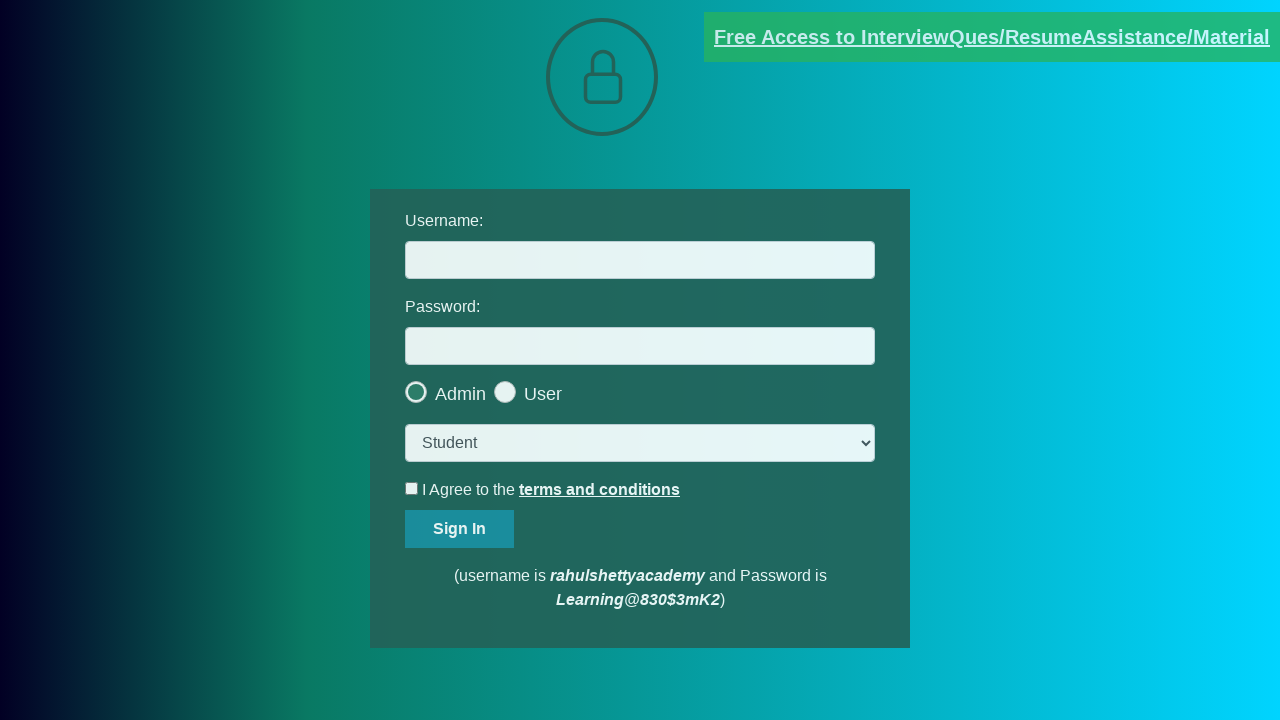

Child window page fully loaded
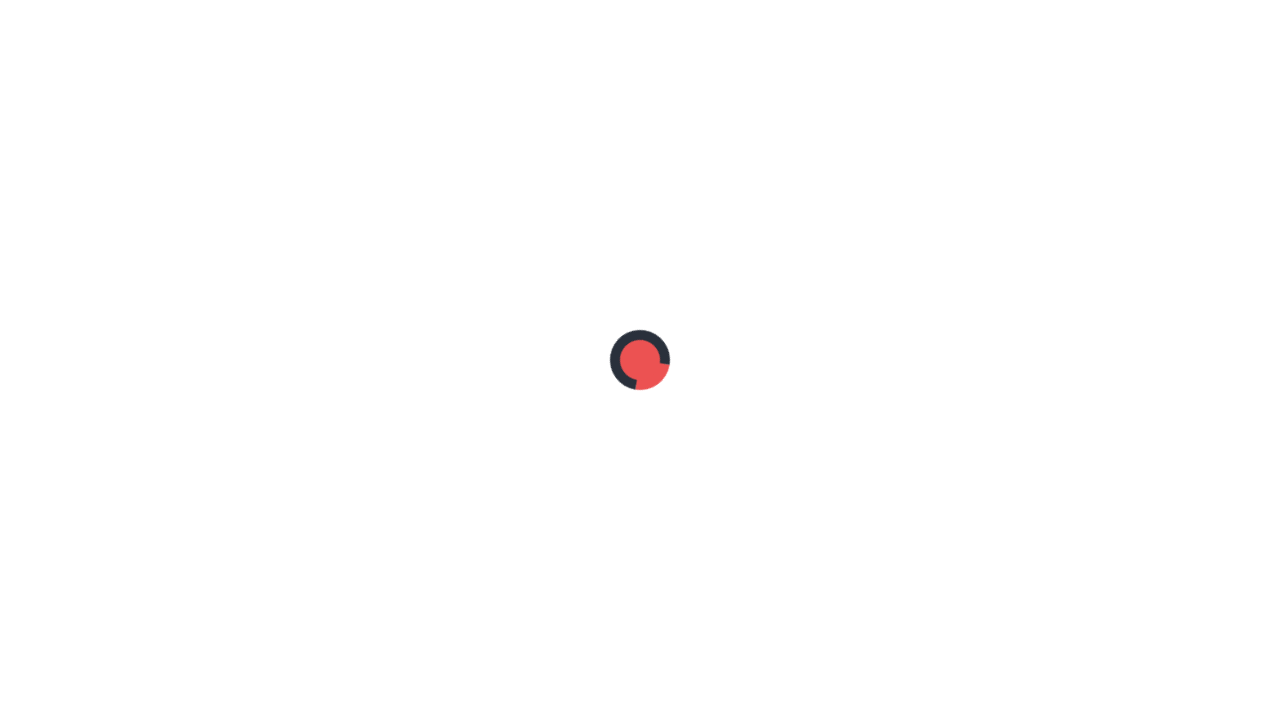

Extracted text from red element in child window
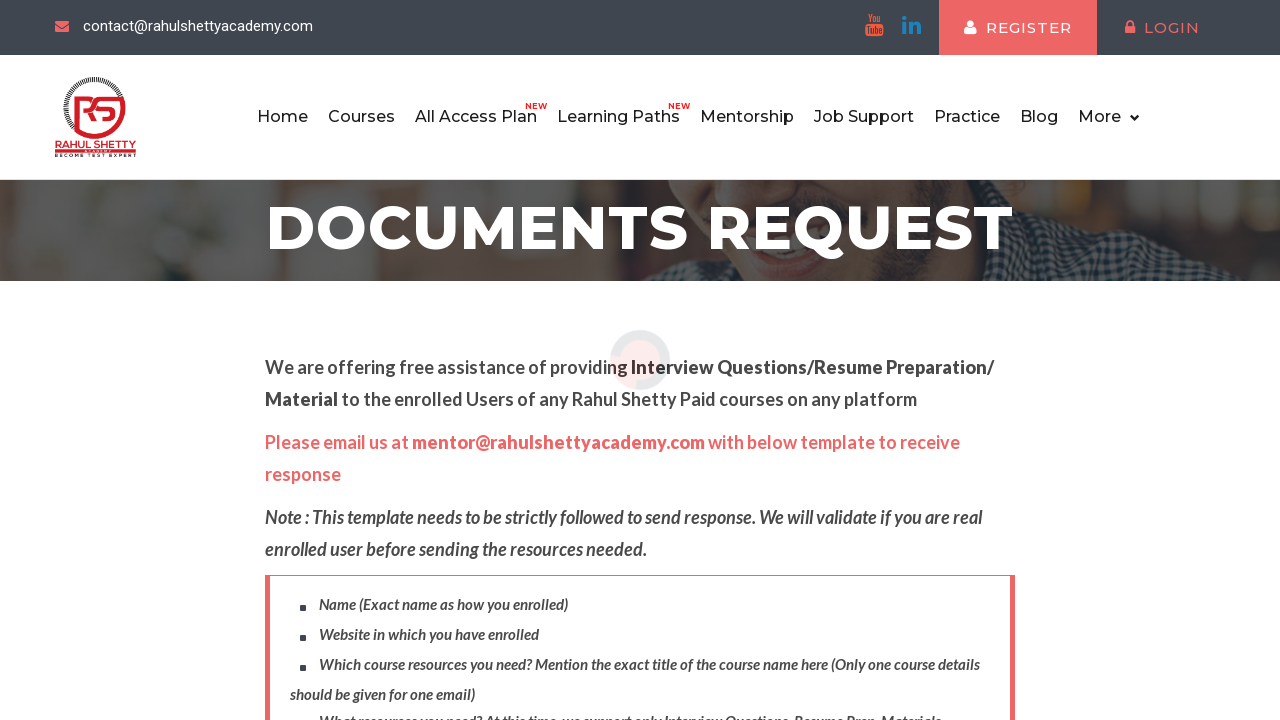

Parsed email domain from extracted text: rahulshettyacademy.com
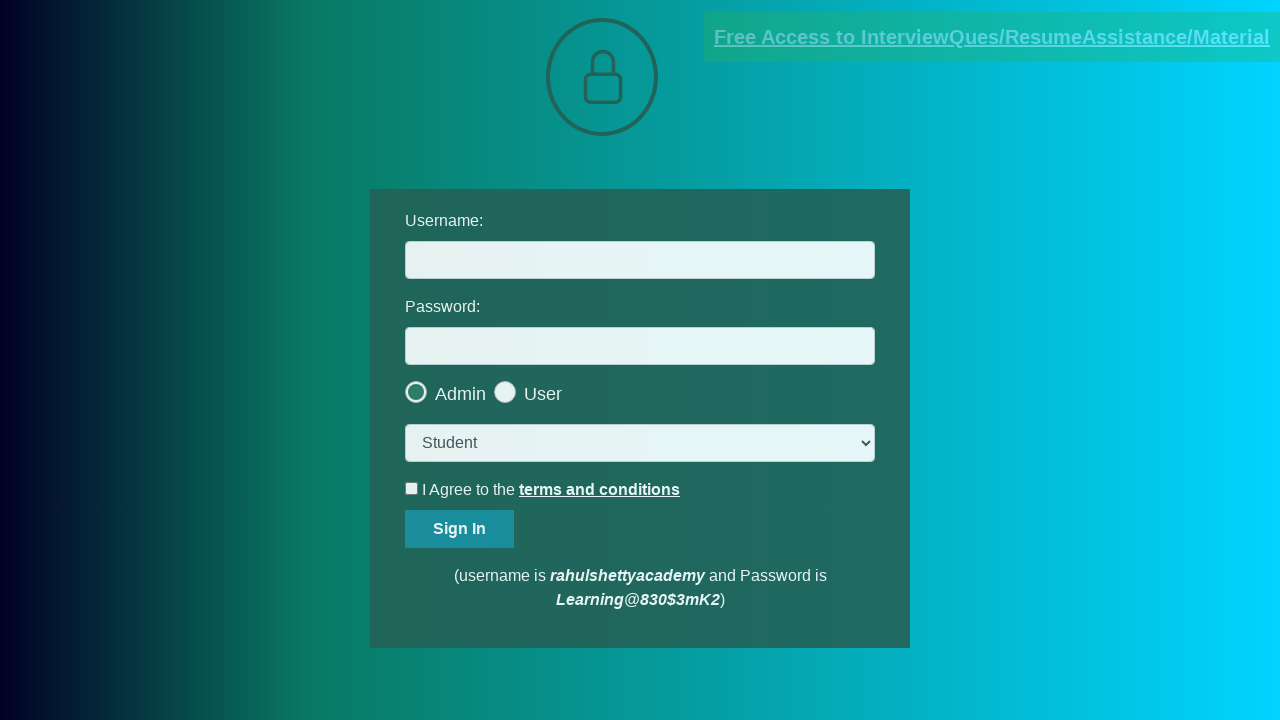

Filled username field with extracted value: rahulshettyacademy.com on input#username
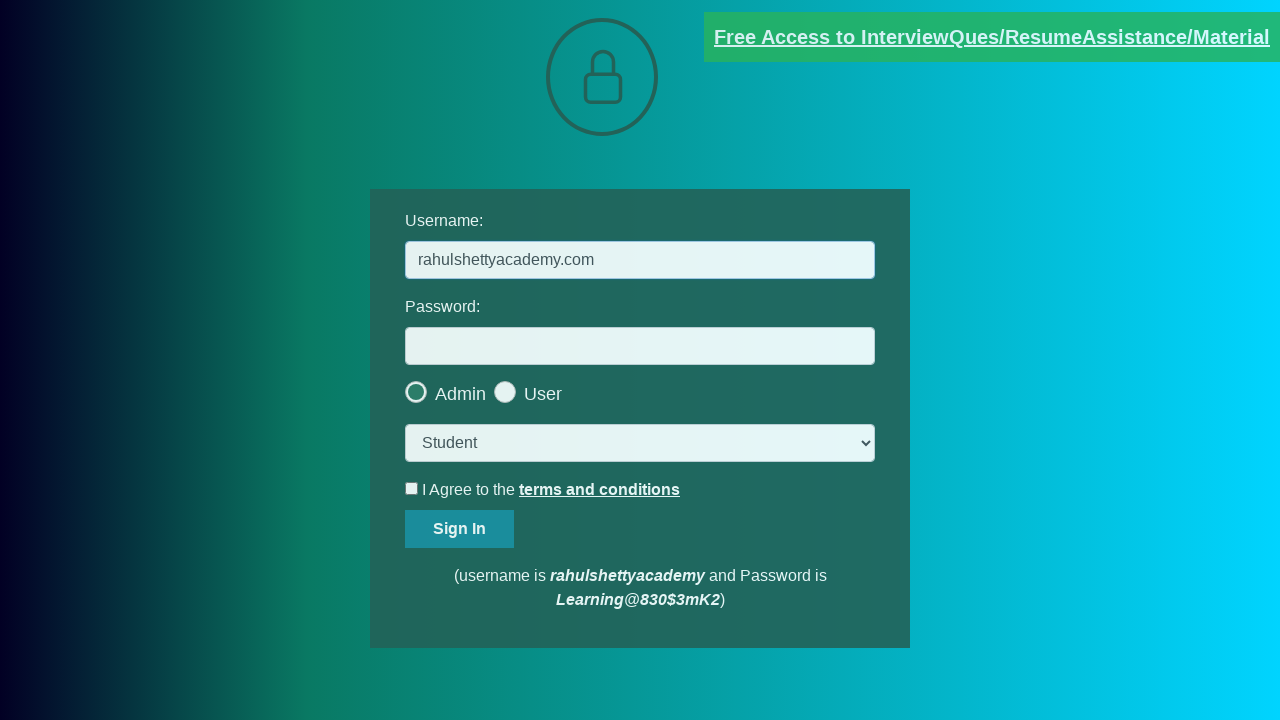

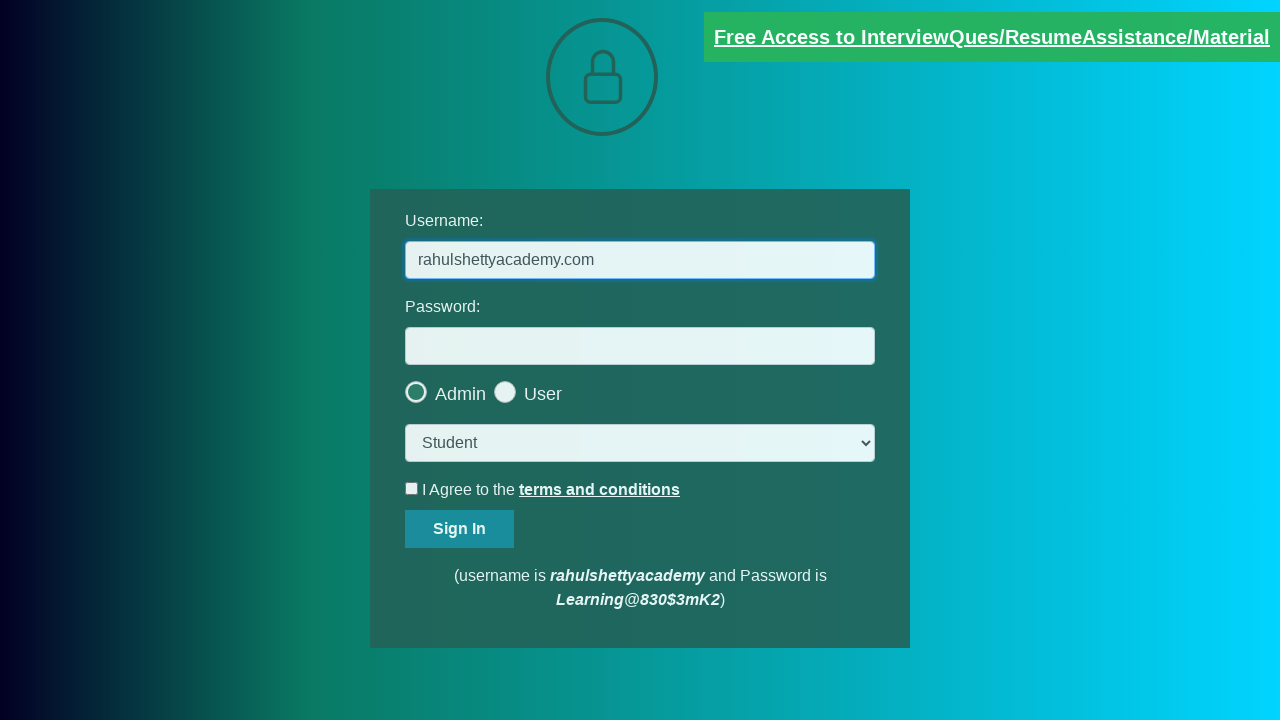